Tests a multiplication table quiz by clicking through 10 questions, entering "10" as the answer for each, and verifying the question counter increments correctly

Starting URL: https://onlinetestpad.com/ru/test/68962-tablica-umnozheniya

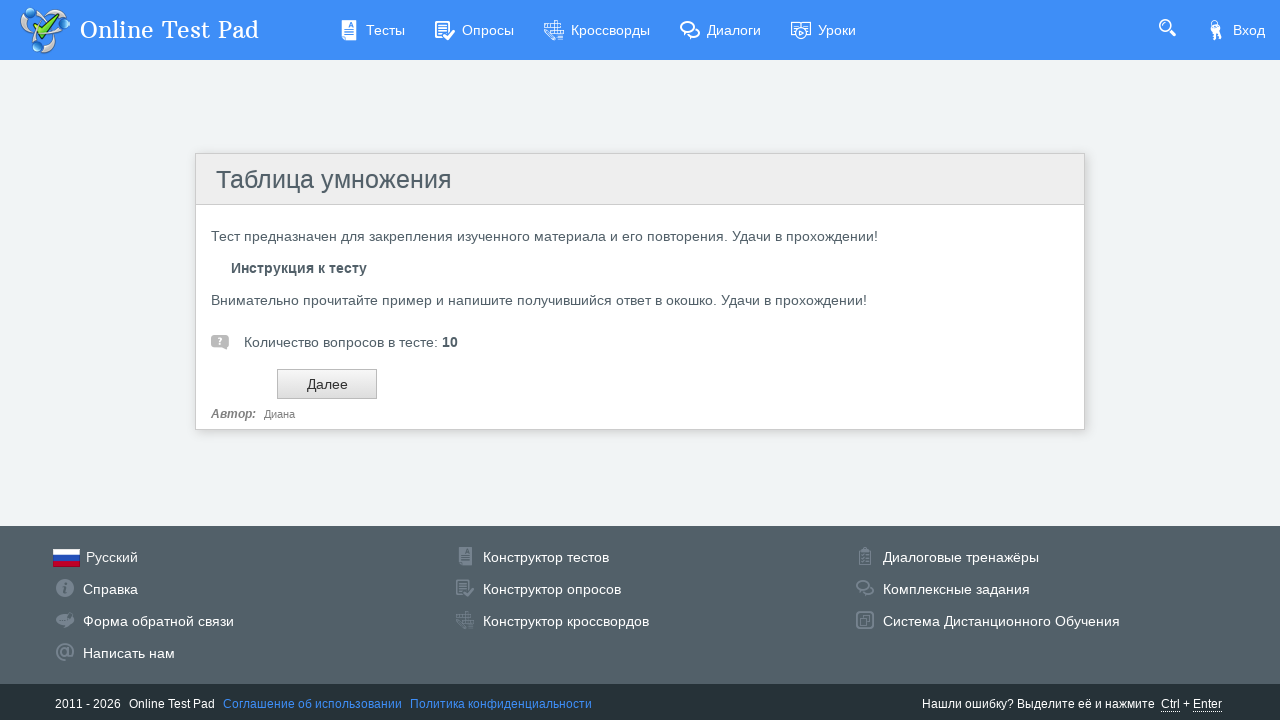

Clicked Next button to start the multiplication table quiz at (327, 384) on input#btnNext
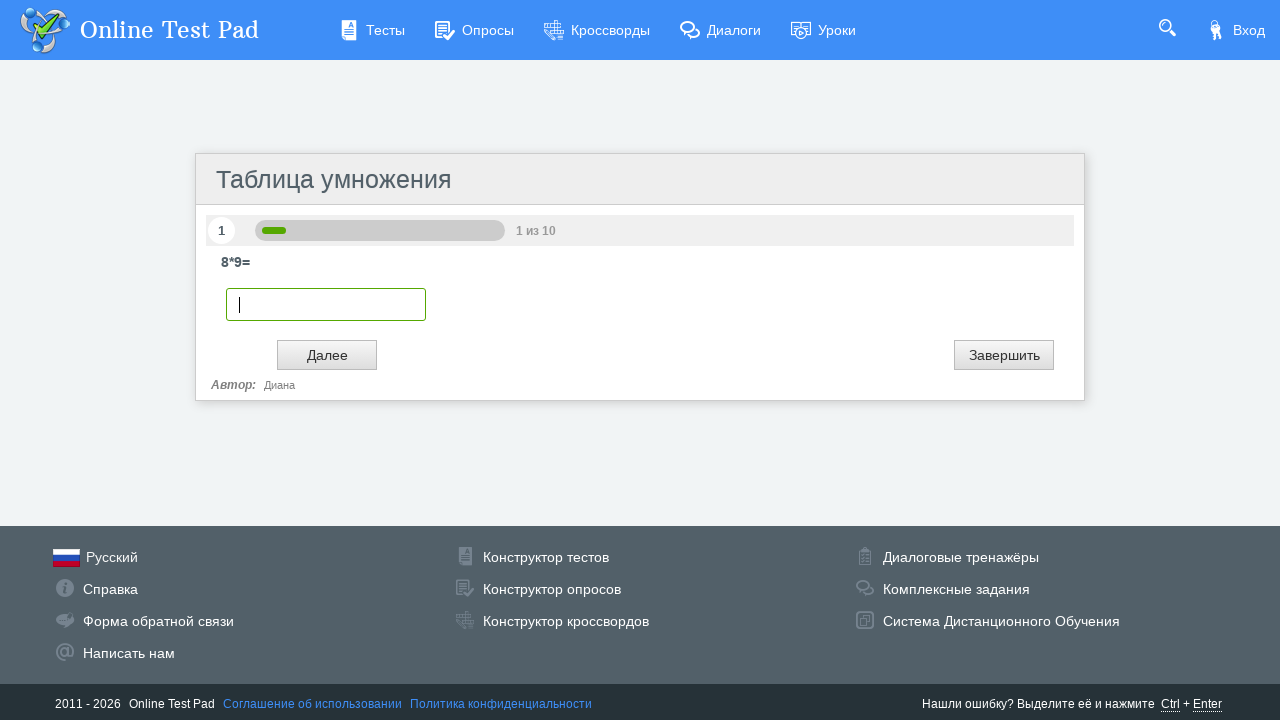

Entered answer '10' for question 1 on input.otp-textbox.digit
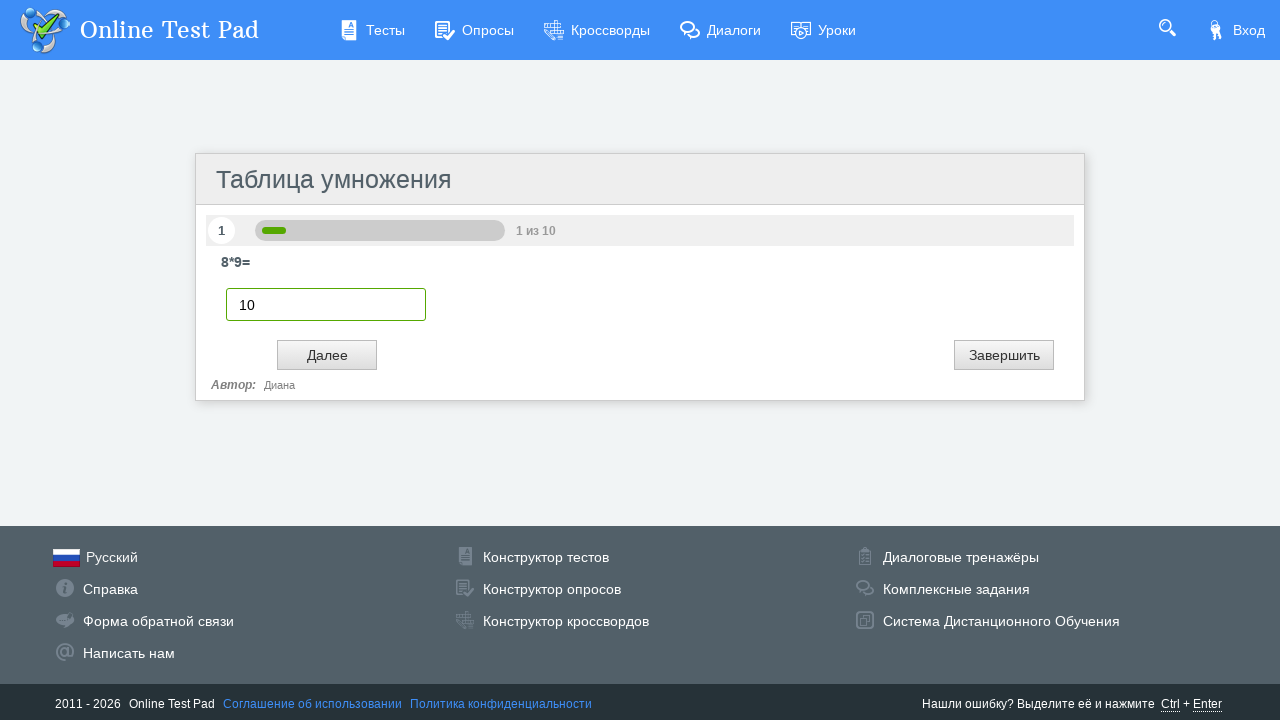

Verified question counter shows 1
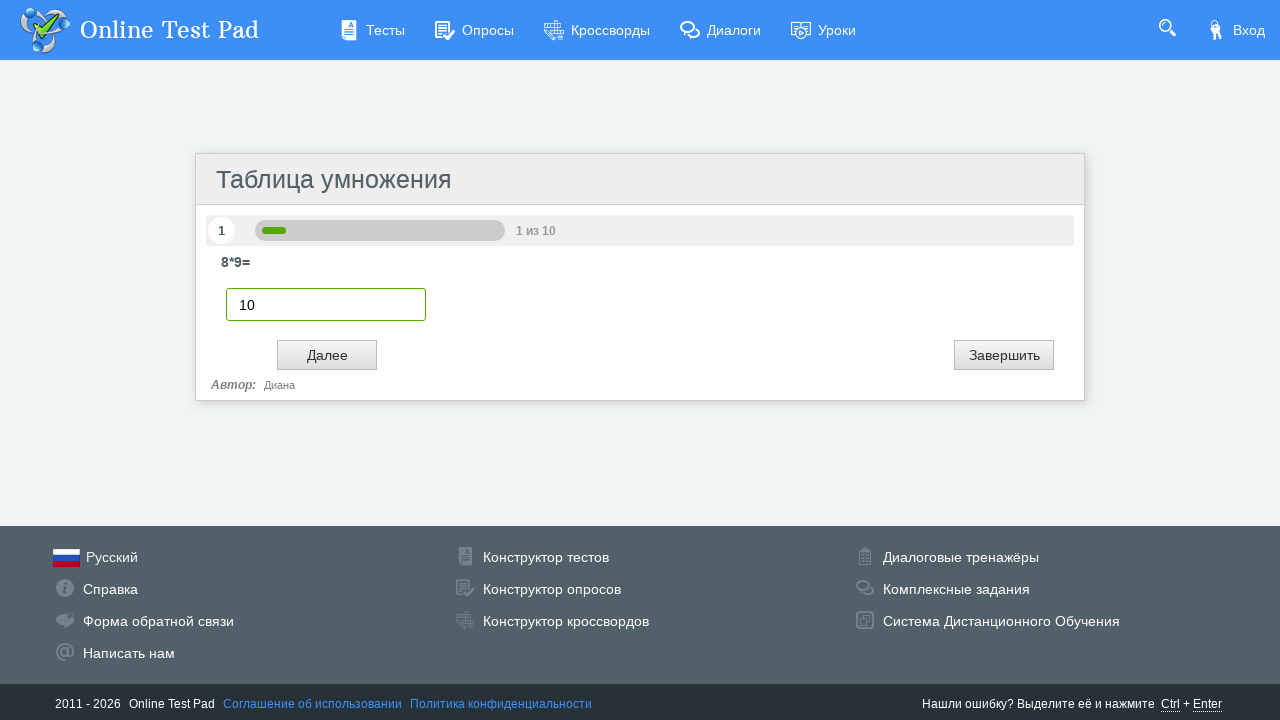

Clicked Next button to proceed to question 2 at (327, 355) on input#btnNext
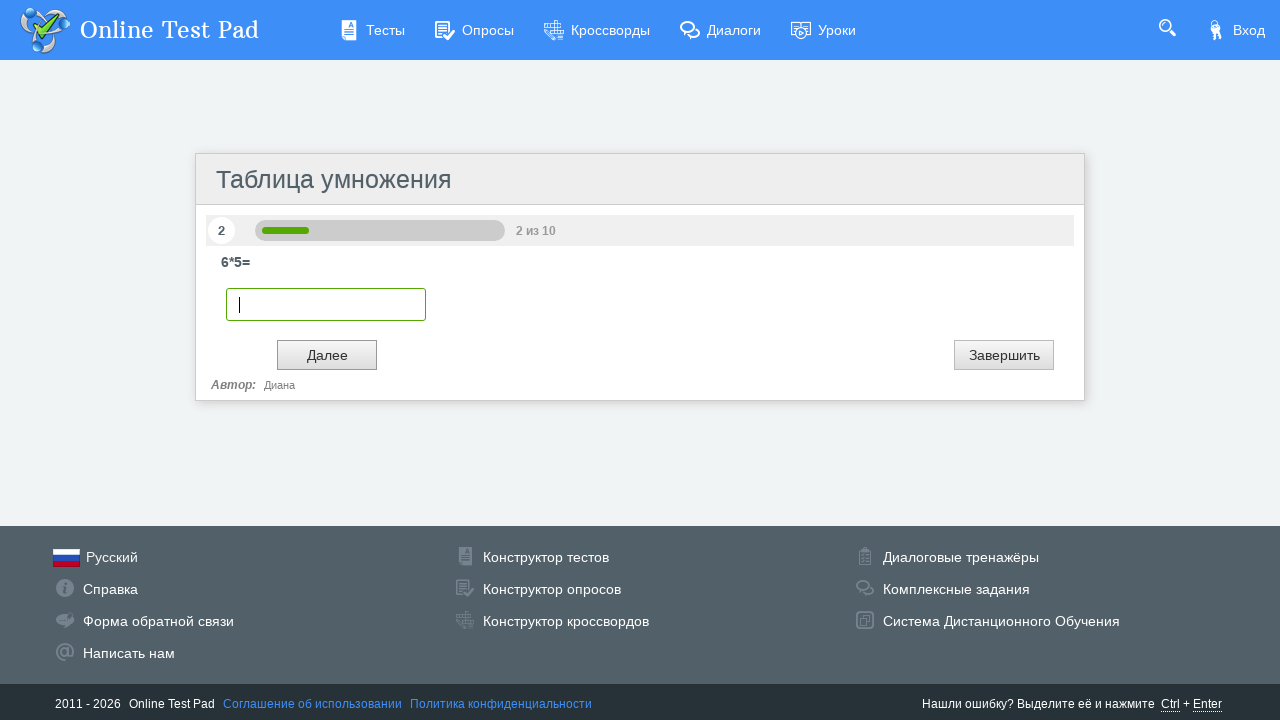

Entered answer '10' for question 2 on input.otp-textbox.digit
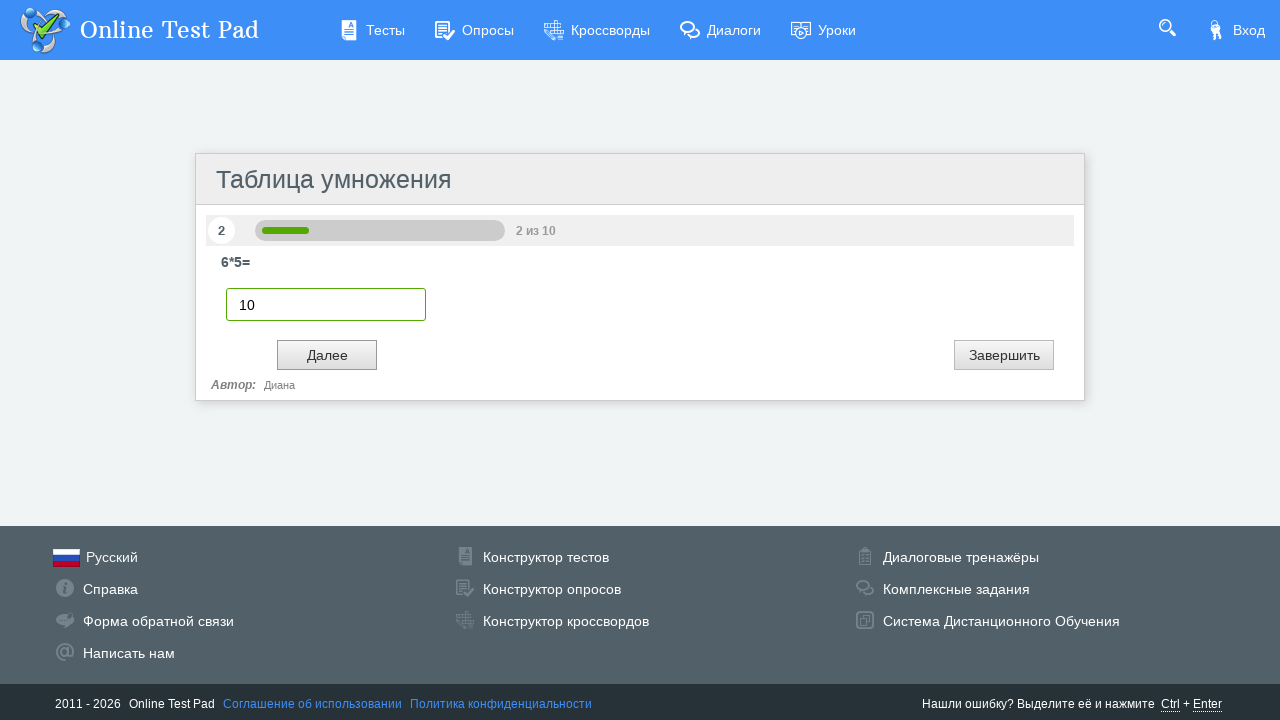

Verified question counter shows 2
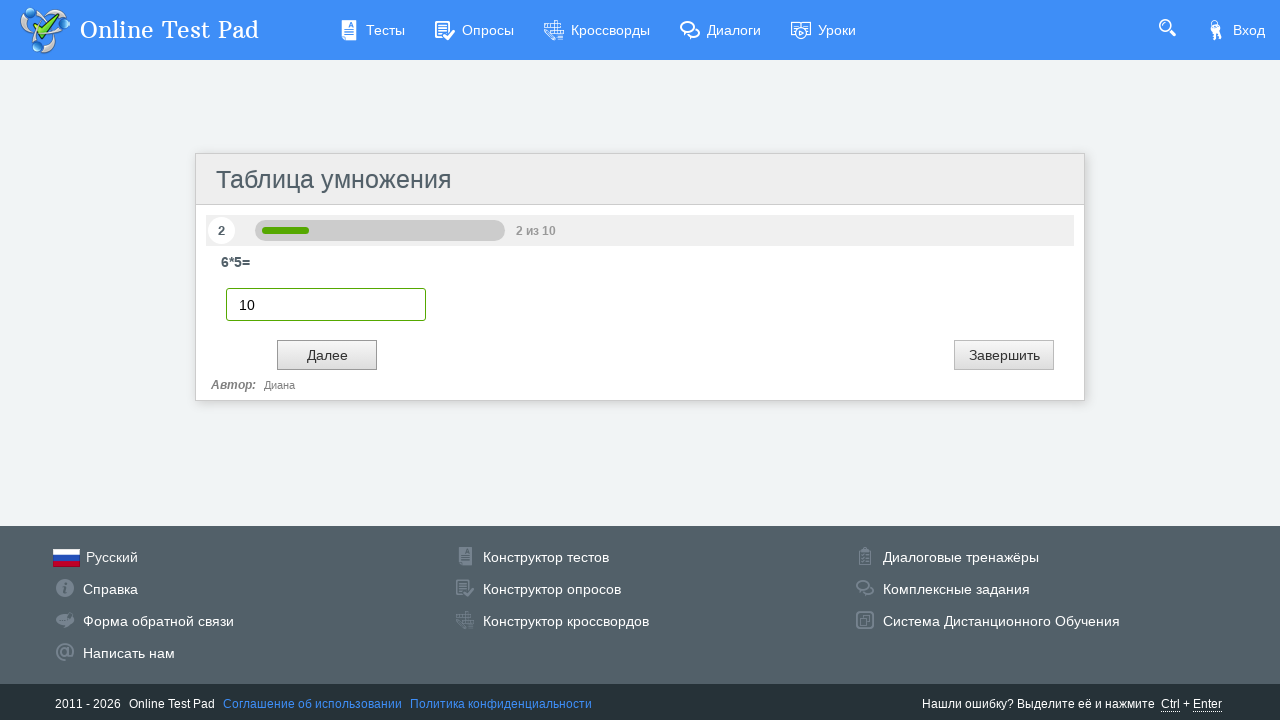

Clicked Next button to proceed to question 3 at (327, 355) on input#btnNext
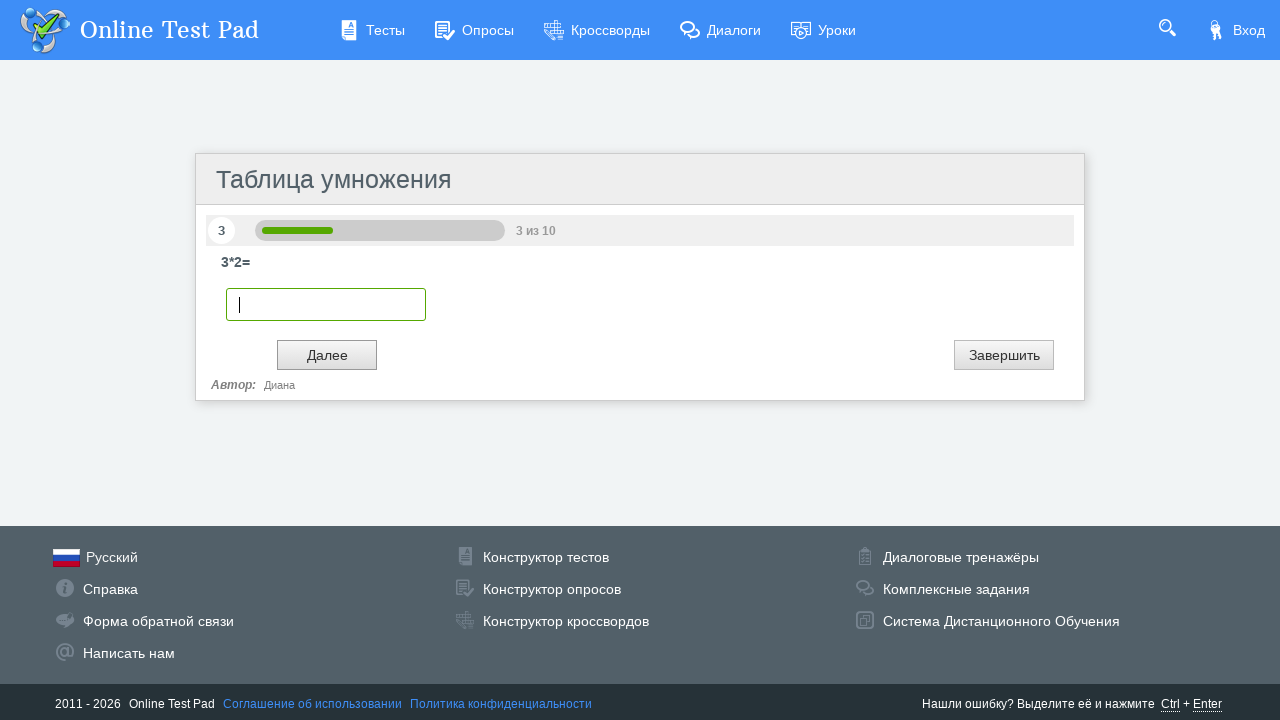

Entered answer '10' for question 3 on input.otp-textbox.digit
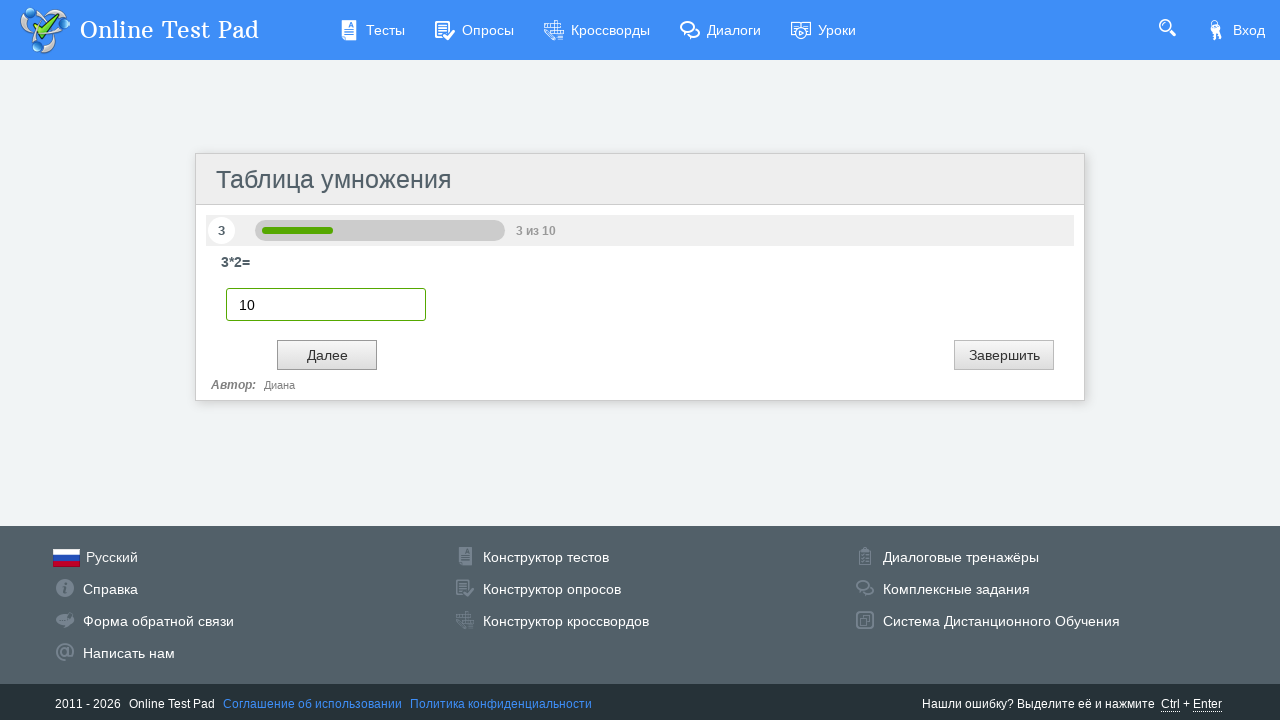

Verified question counter shows 3
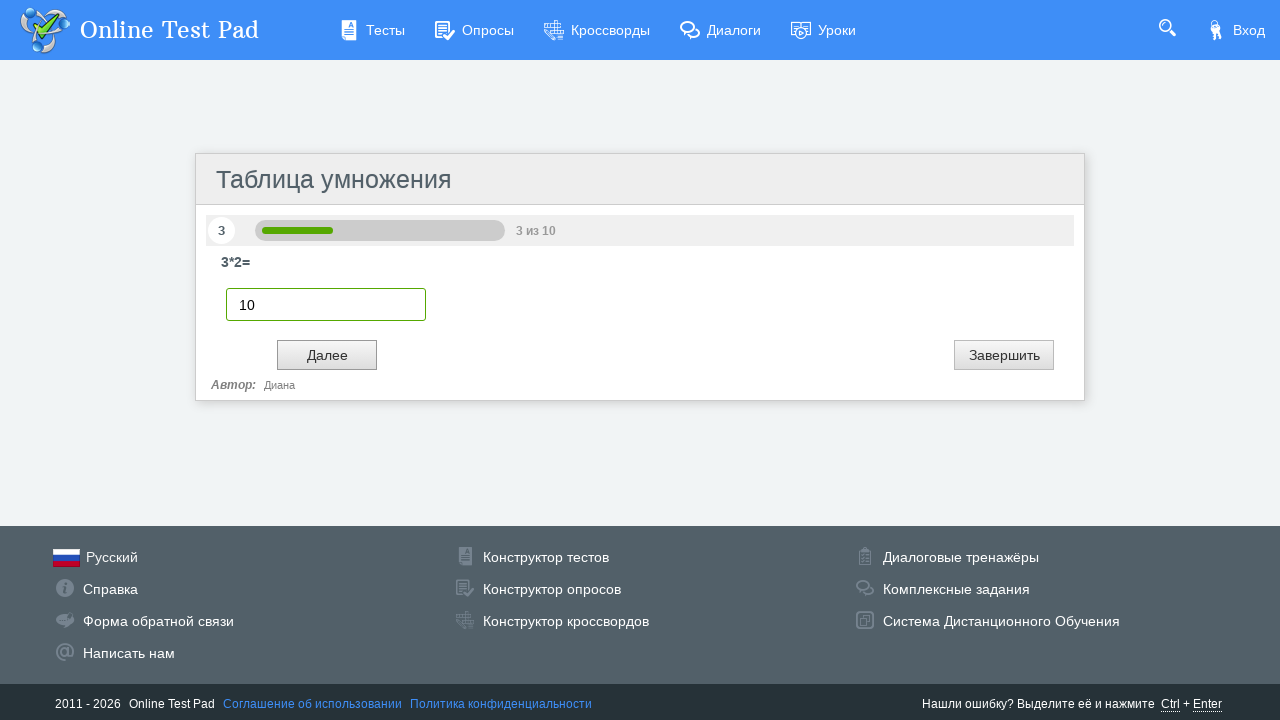

Clicked Next button to proceed to question 4 at (327, 355) on input#btnNext
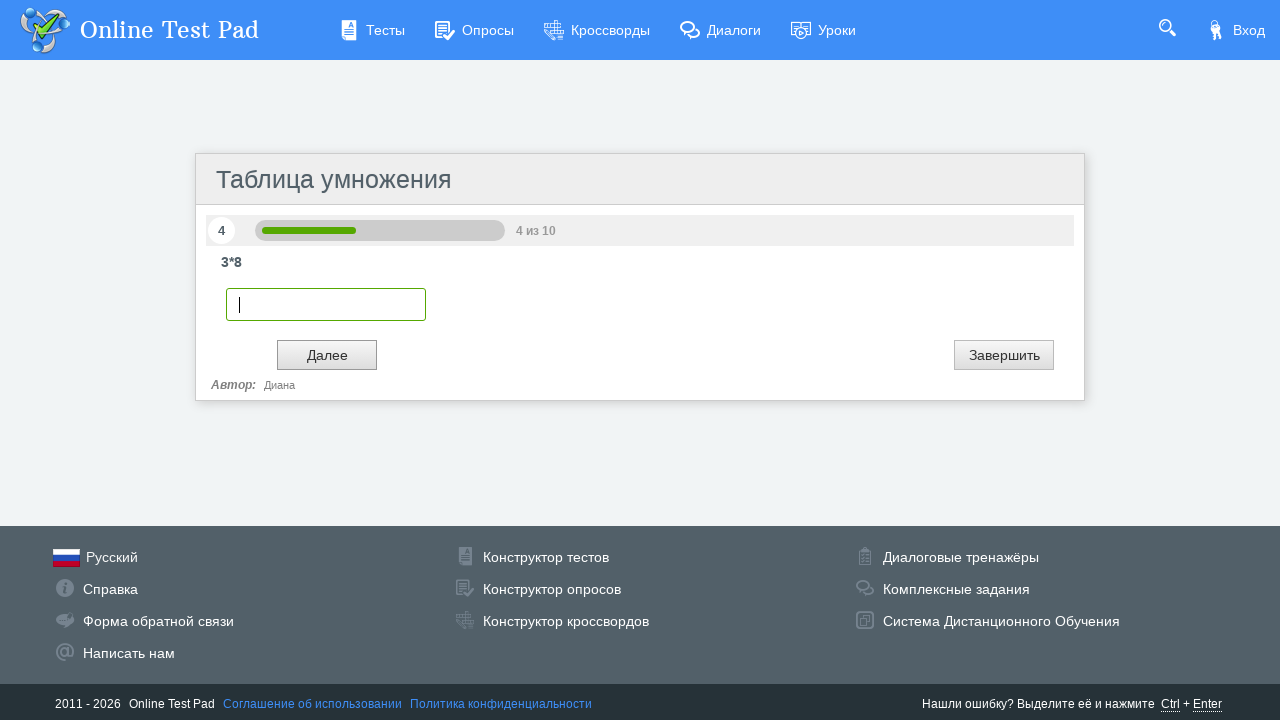

Entered answer '10' for question 4 on input.otp-textbox.digit
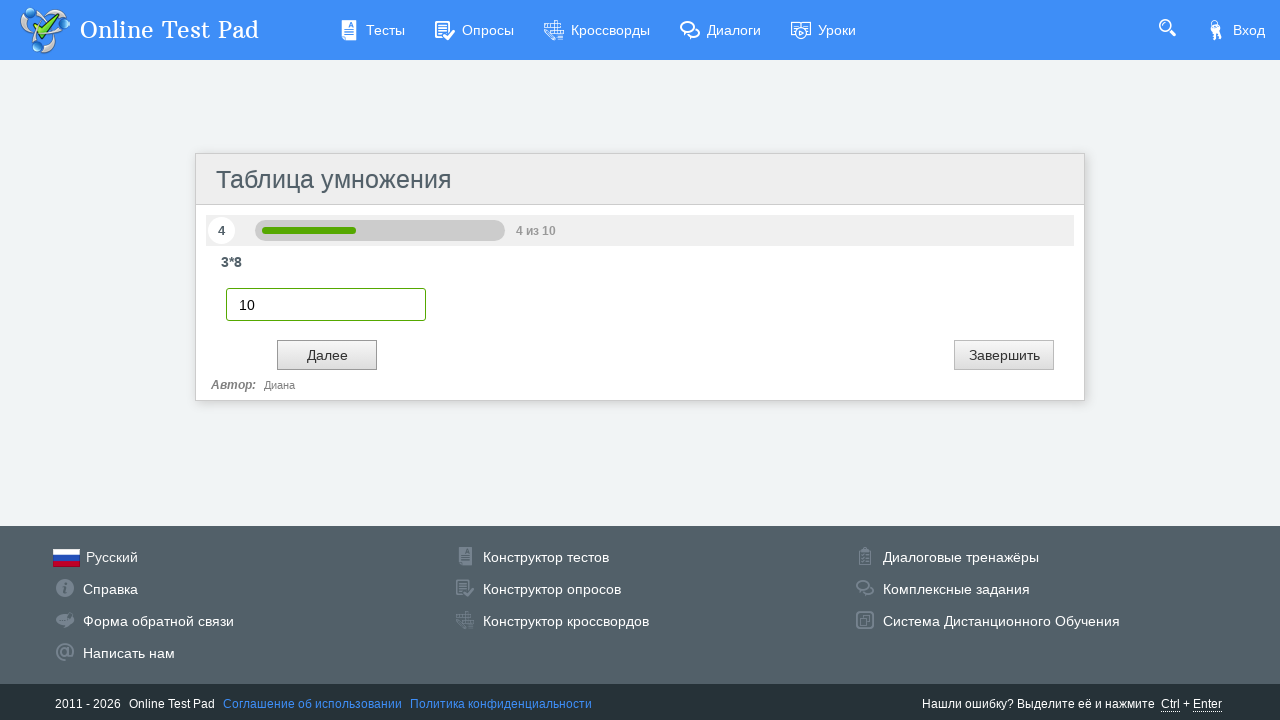

Verified question counter shows 4
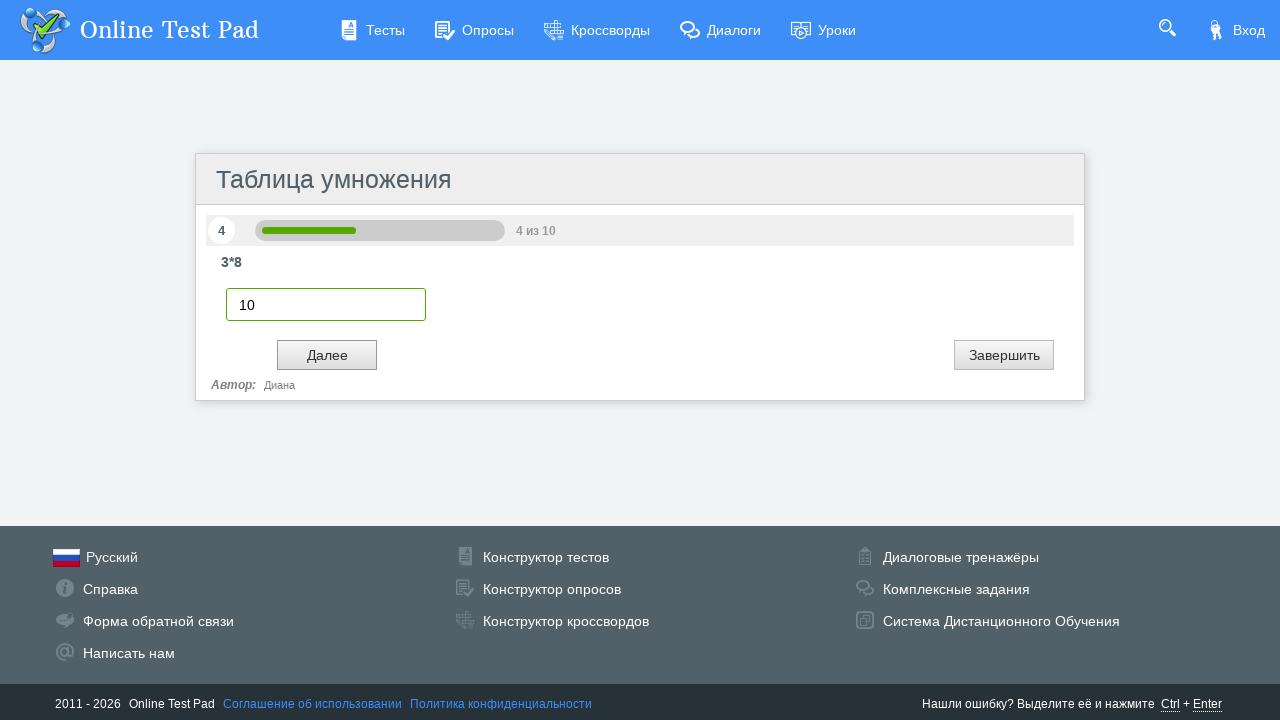

Clicked Next button to proceed to question 5 at (327, 355) on input#btnNext
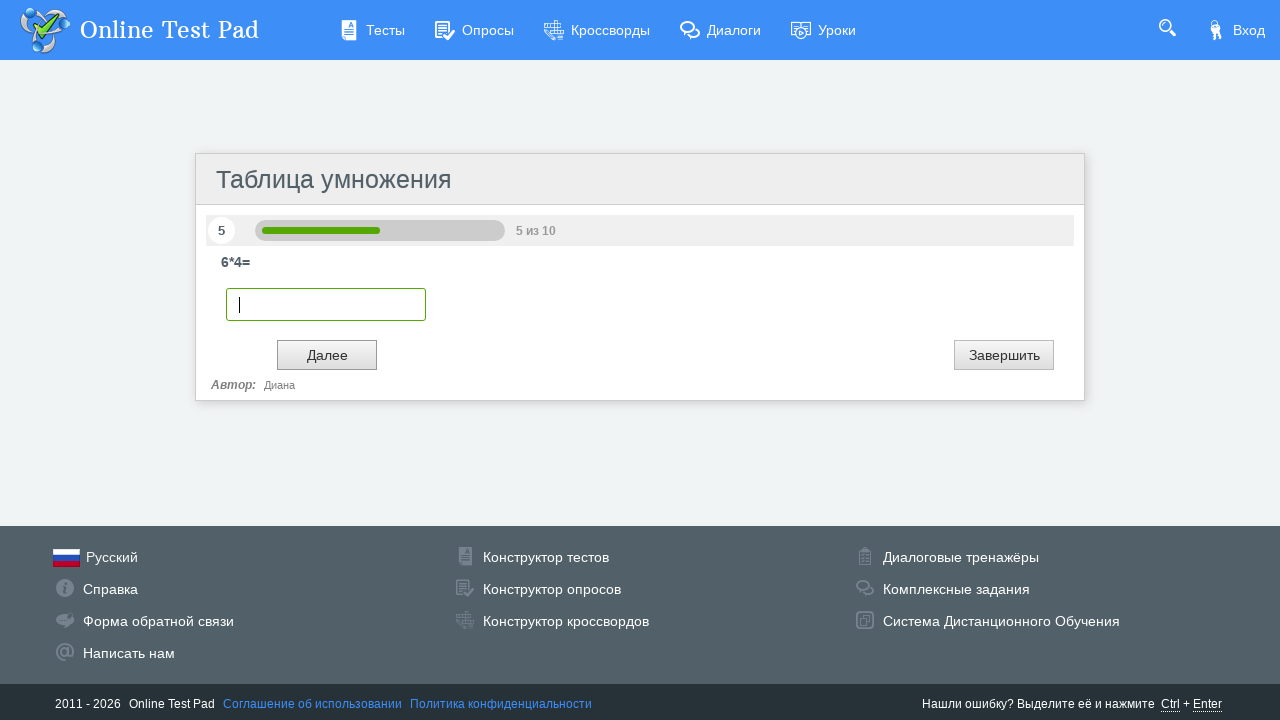

Entered answer '10' for question 5 on input.otp-textbox.digit
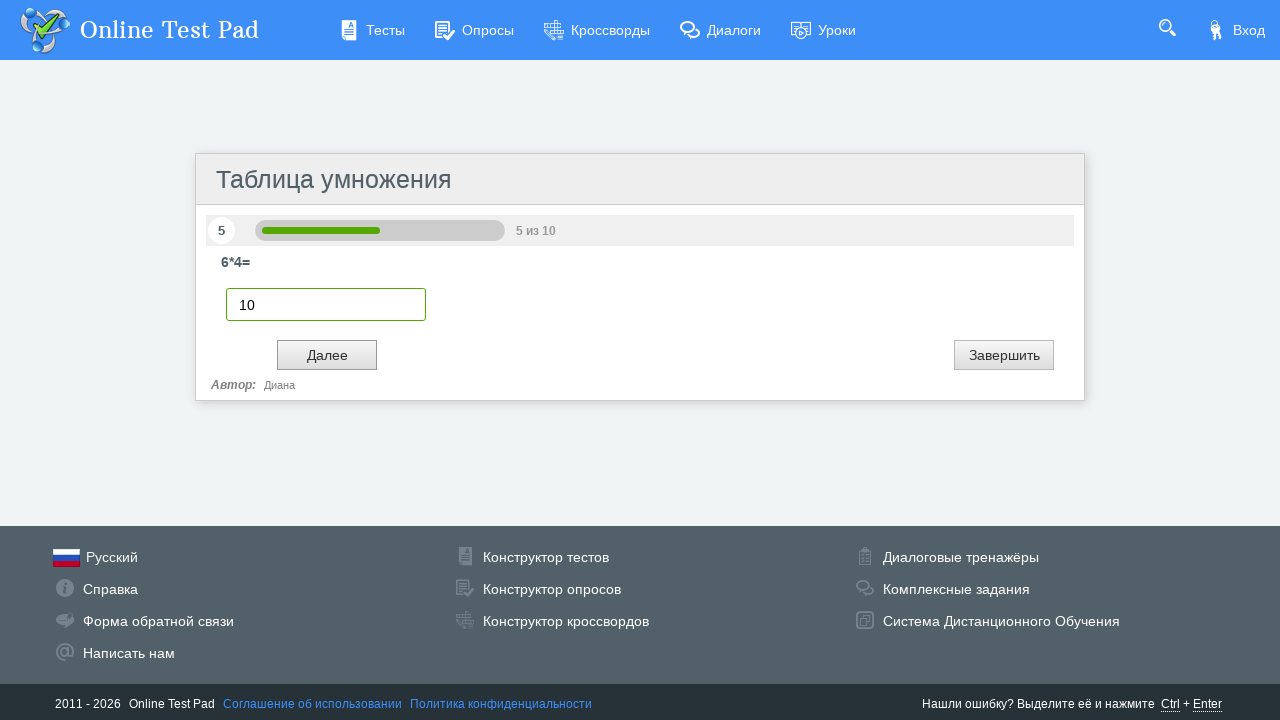

Verified question counter shows 5
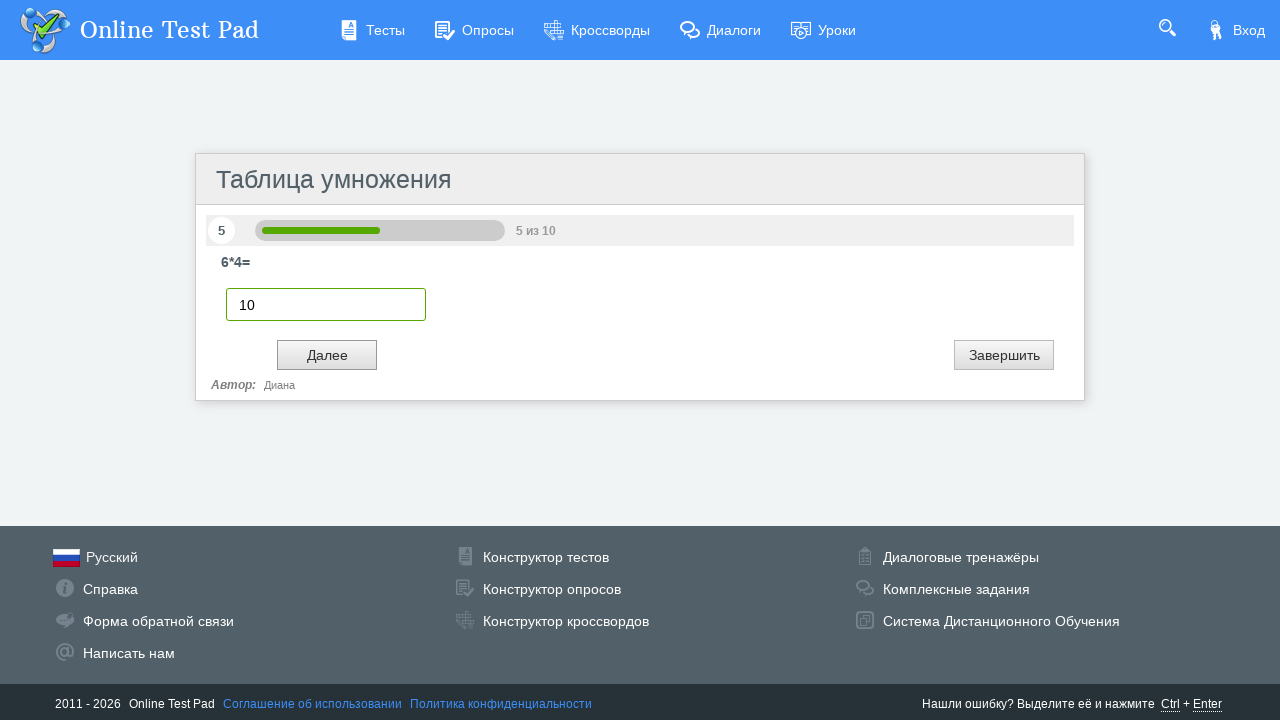

Clicked Next button to proceed to question 6 at (327, 355) on input#btnNext
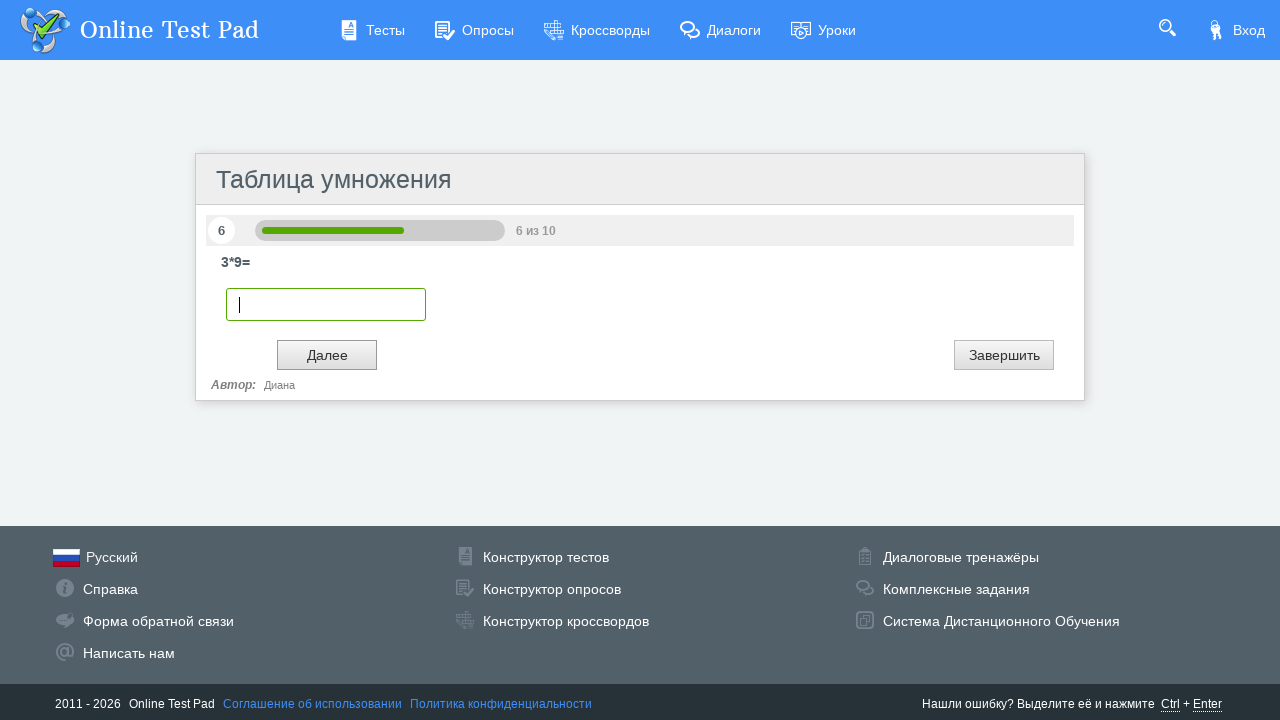

Entered answer '10' for question 6 on input.otp-textbox.digit
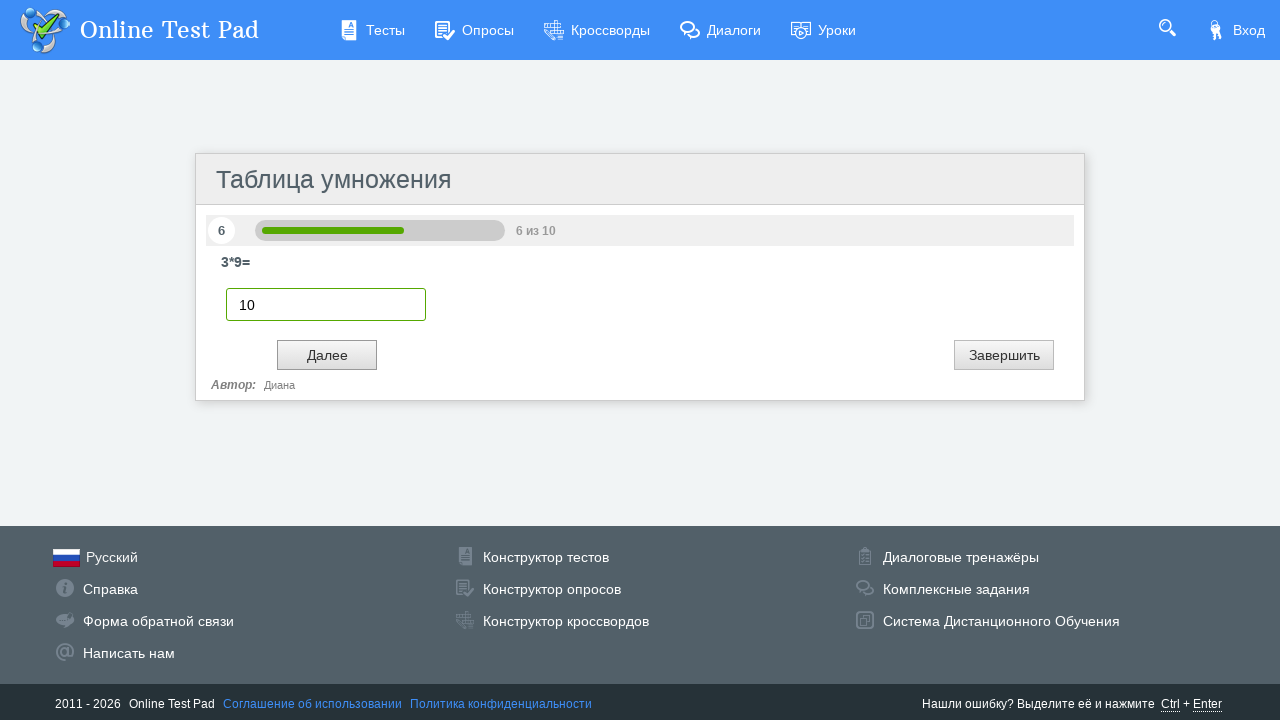

Verified question counter shows 6
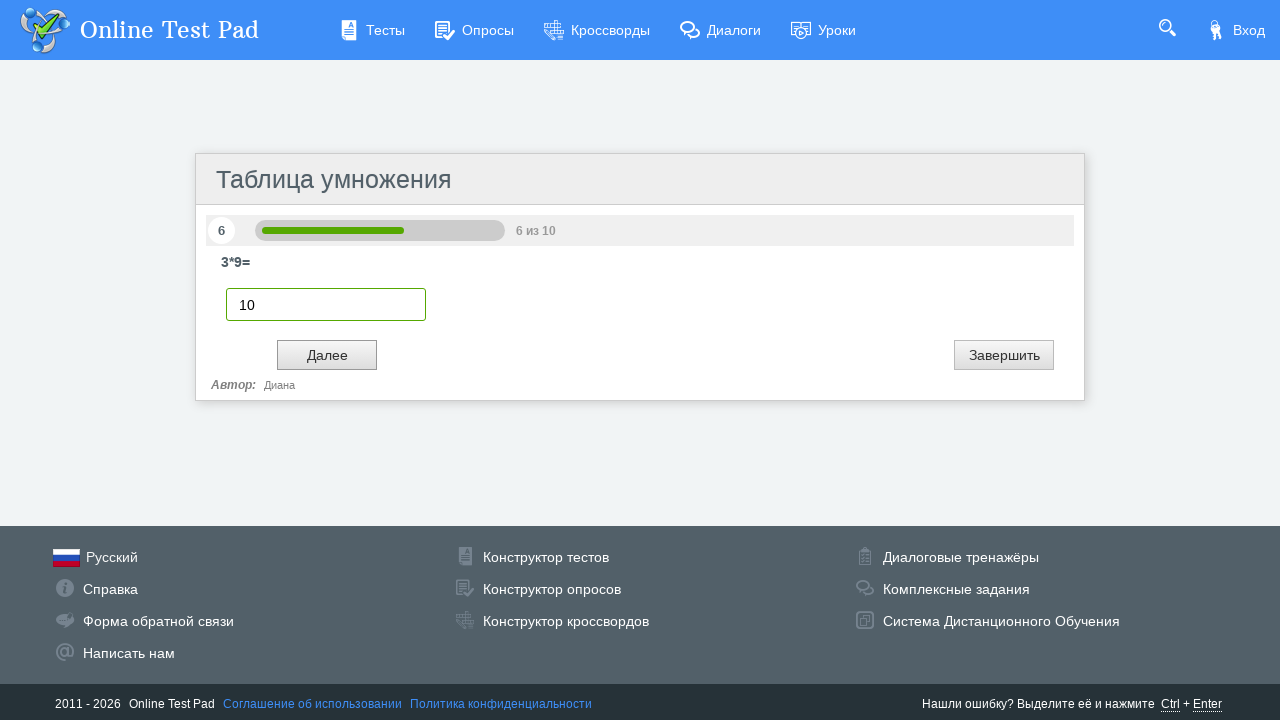

Clicked Next button to proceed to question 7 at (327, 355) on input#btnNext
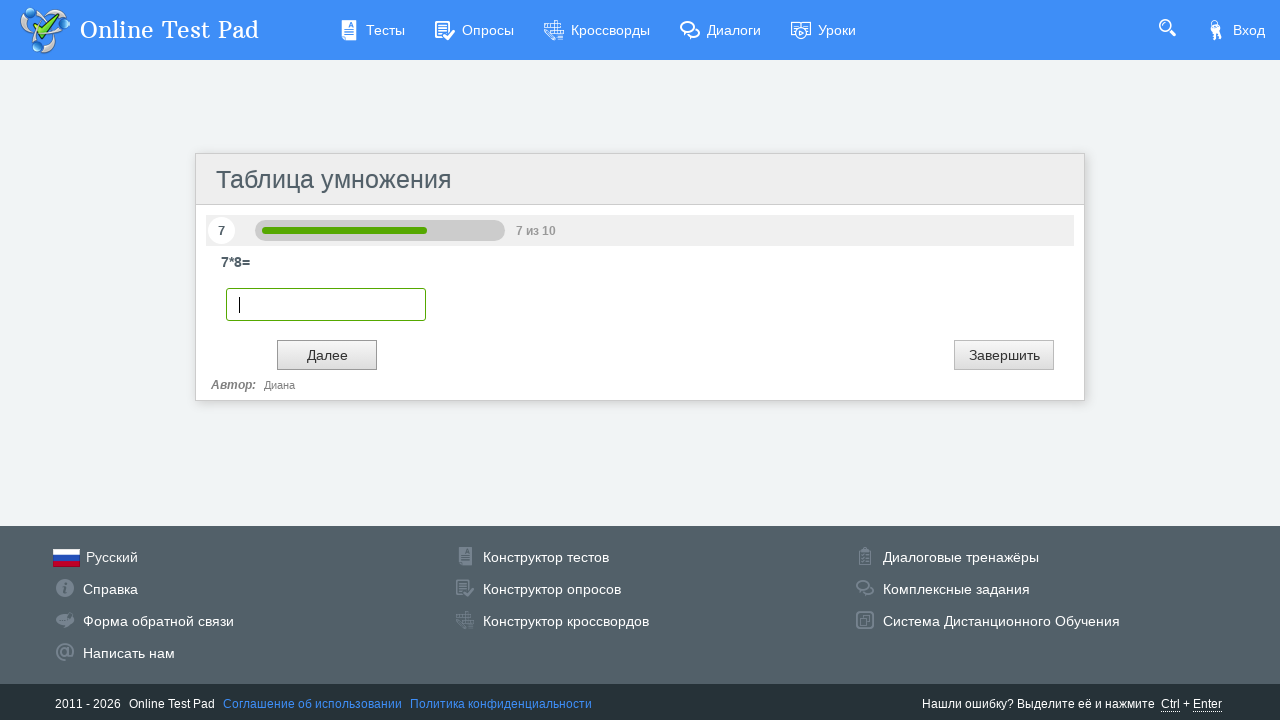

Entered answer '10' for question 7 on input.otp-textbox.digit
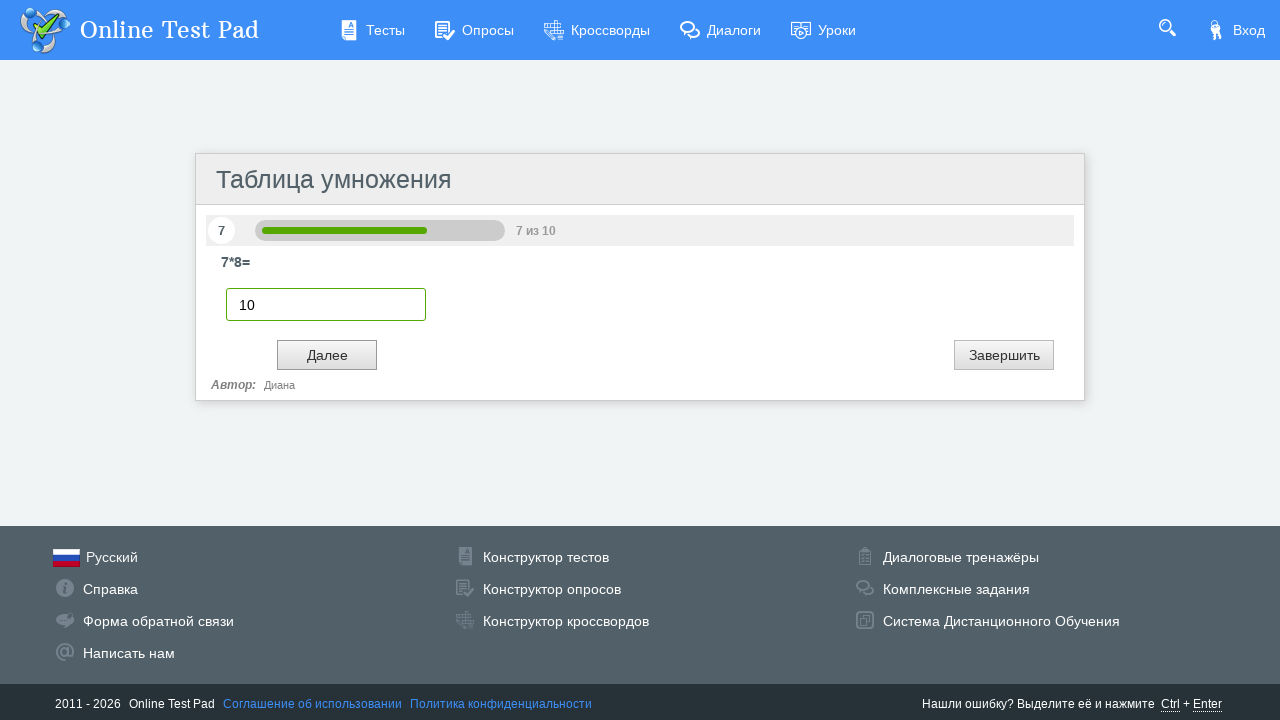

Verified question counter shows 7
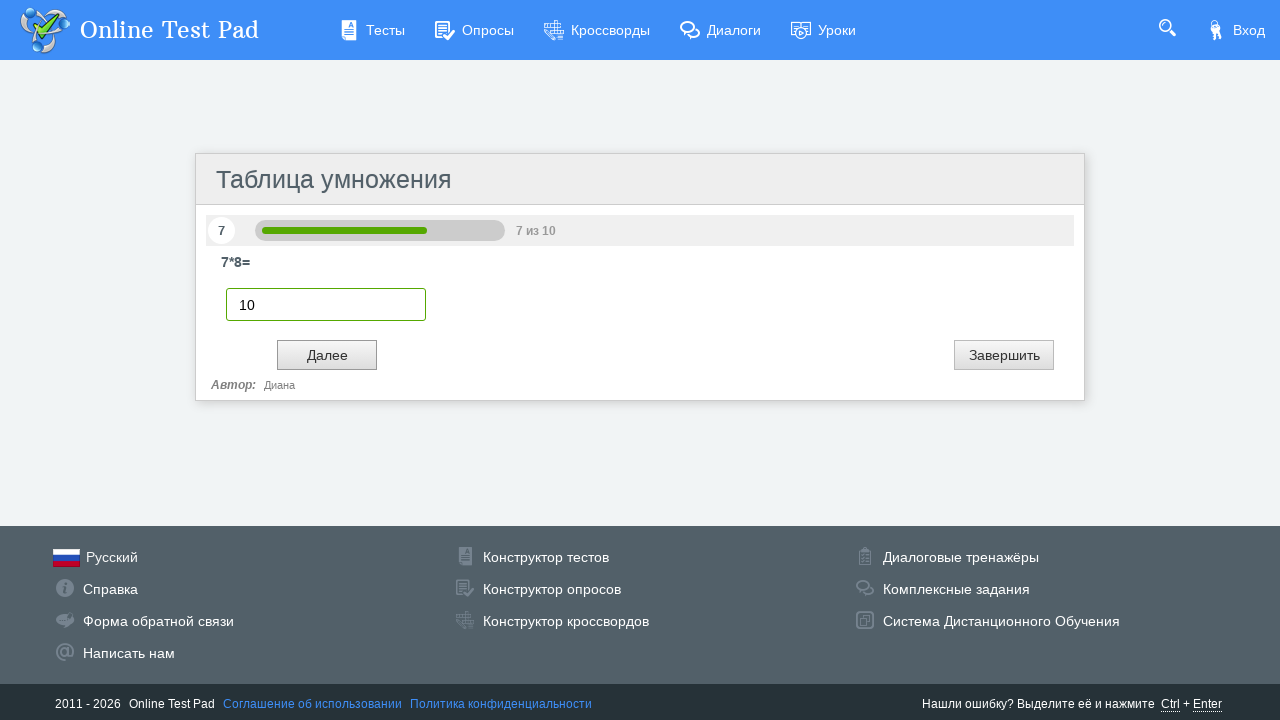

Clicked Next button to proceed to question 8 at (327, 355) on input#btnNext
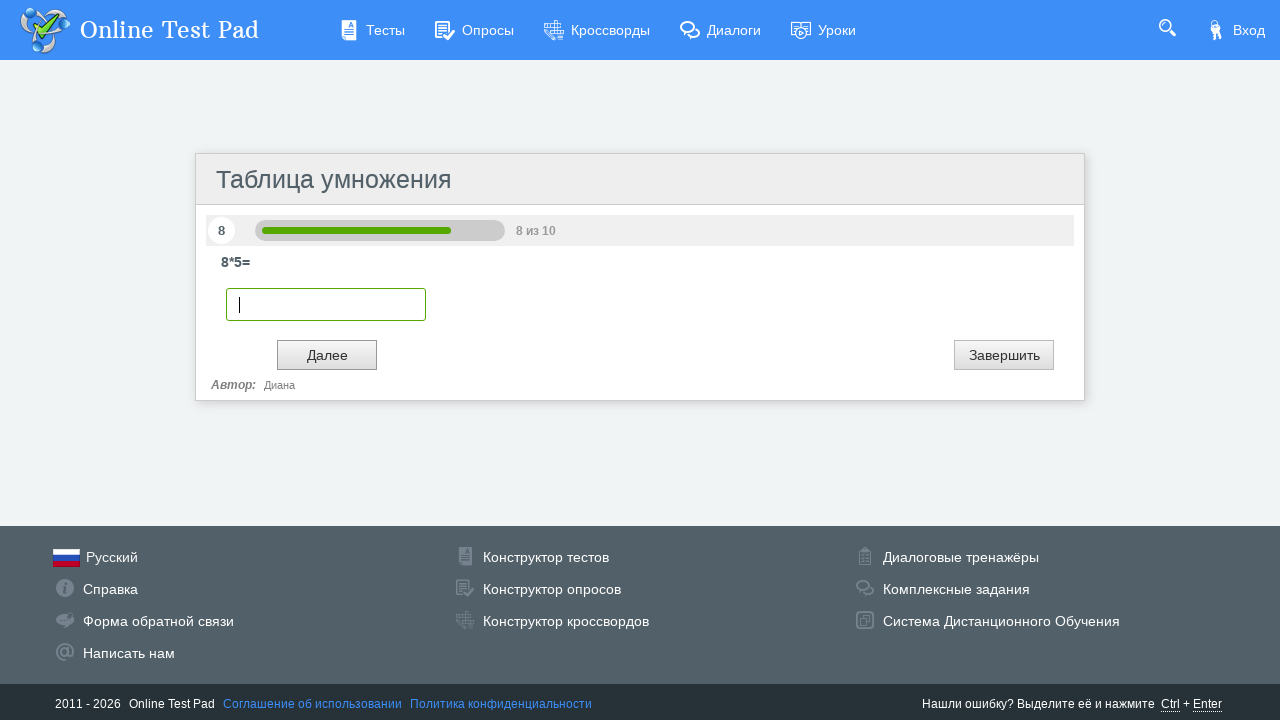

Entered answer '10' for question 8 on input.otp-textbox.digit
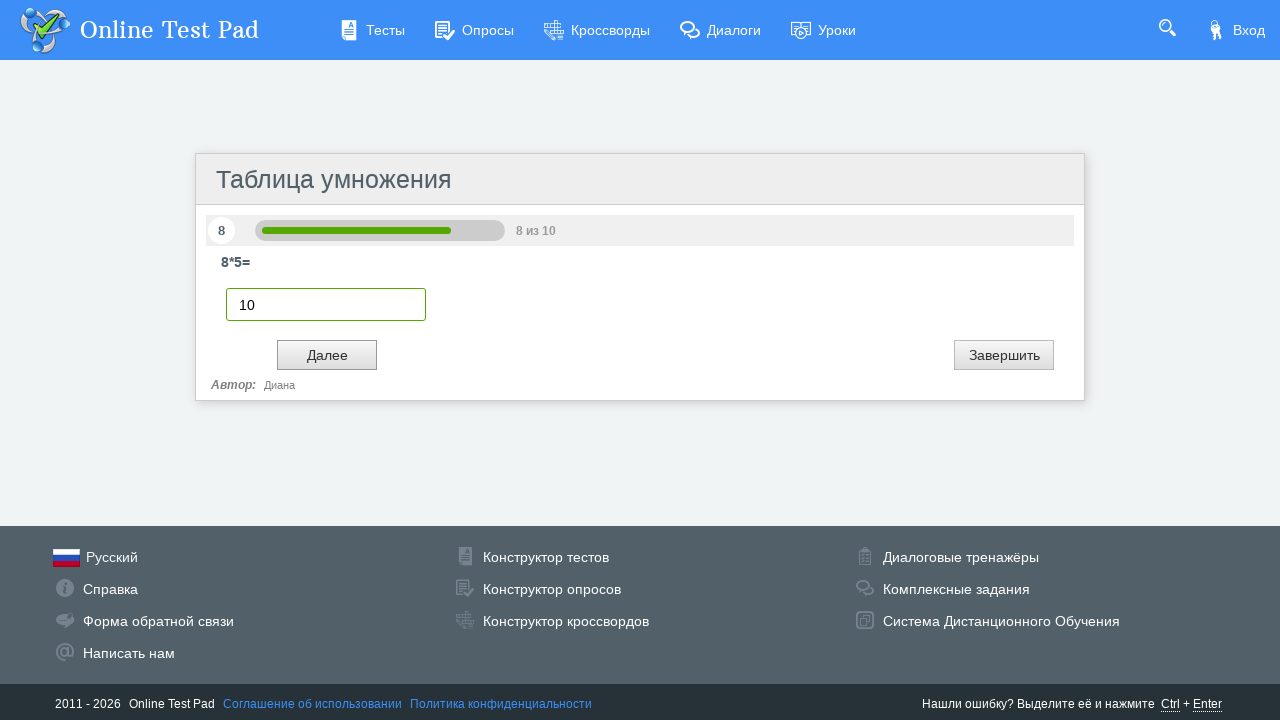

Verified question counter shows 8
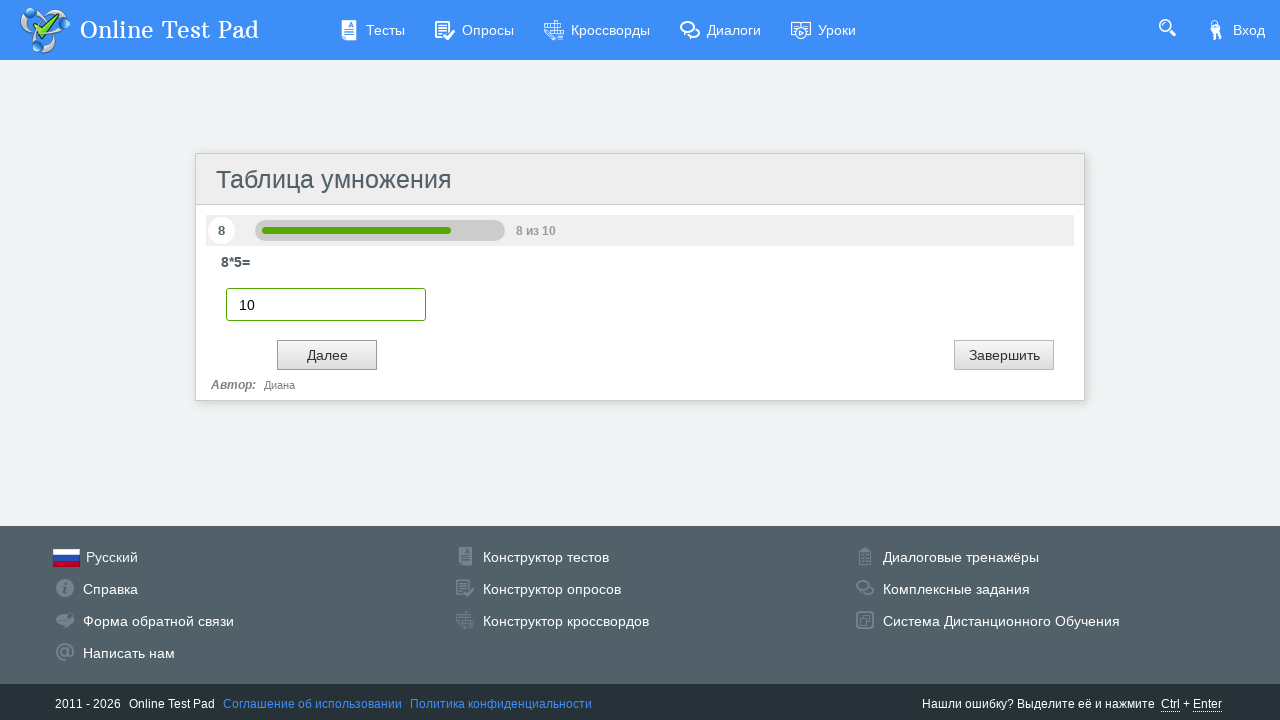

Clicked Next button to proceed to question 9 at (327, 355) on input#btnNext
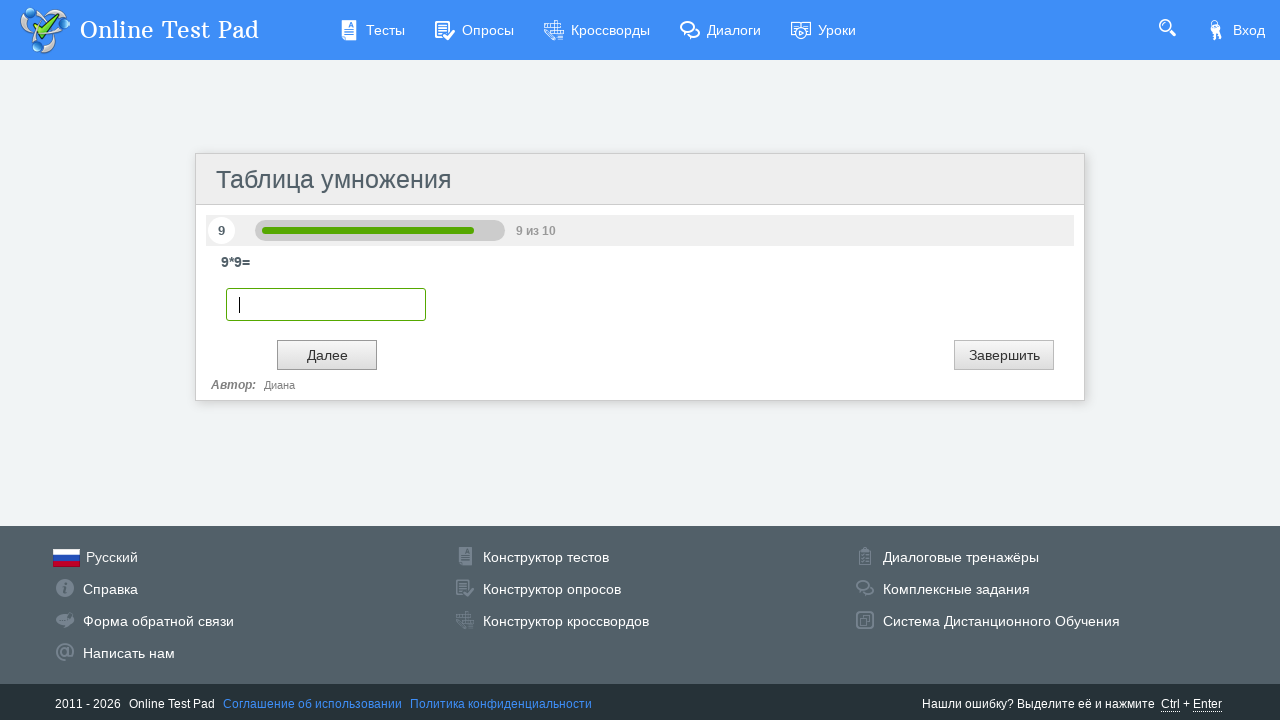

Entered answer '10' for question 9 on input.otp-textbox.digit
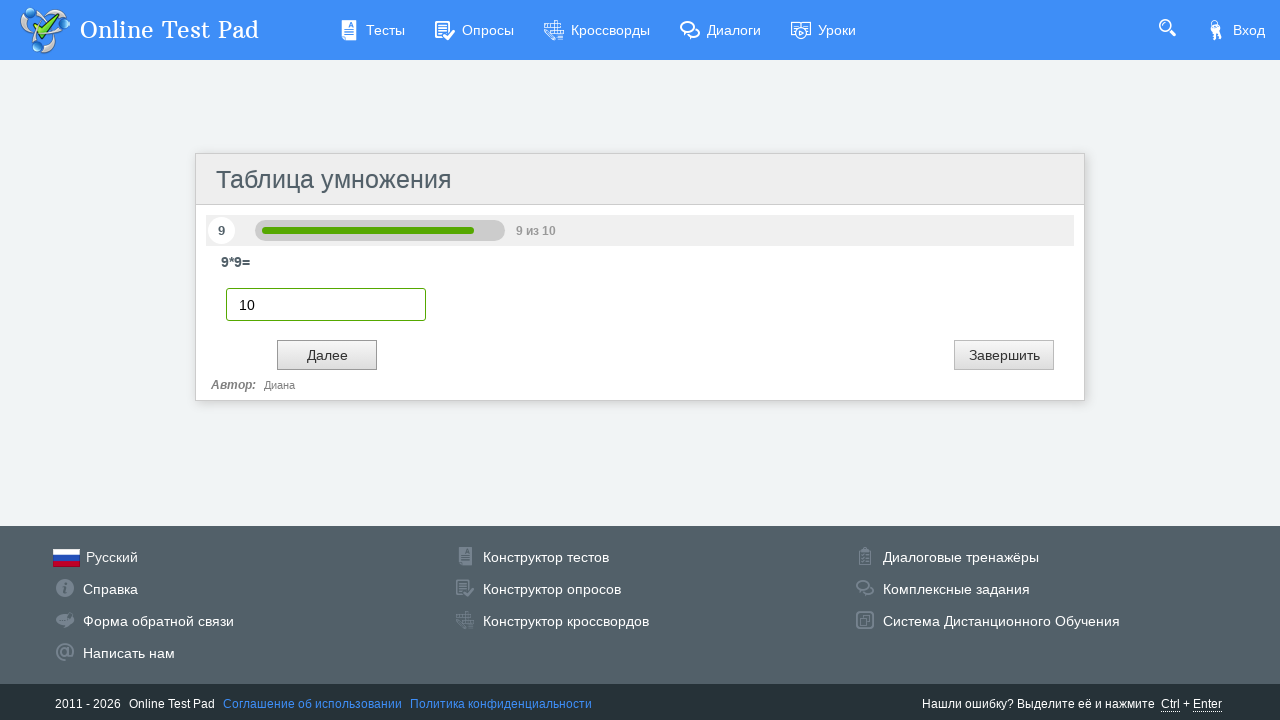

Verified question counter shows 9
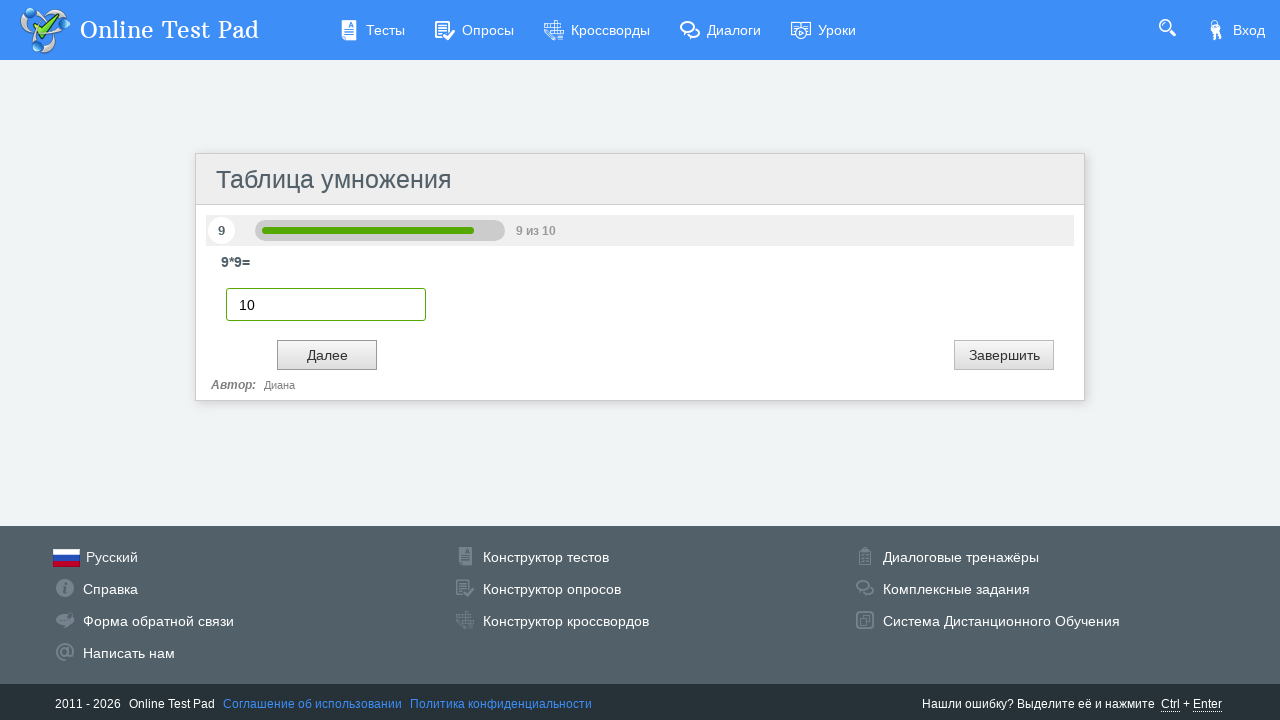

Clicked Next button to proceed to question 10 at (327, 355) on input#btnNext
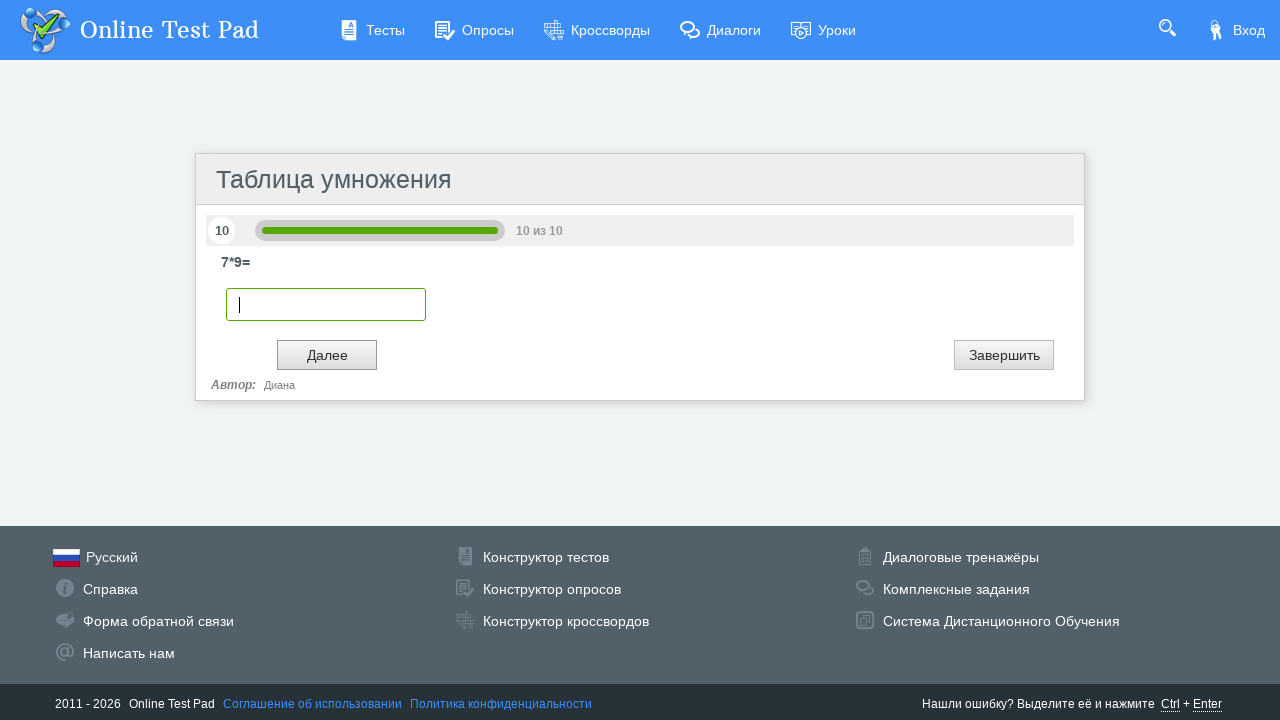

Entered answer '10' for question 10 on input.otp-textbox.digit
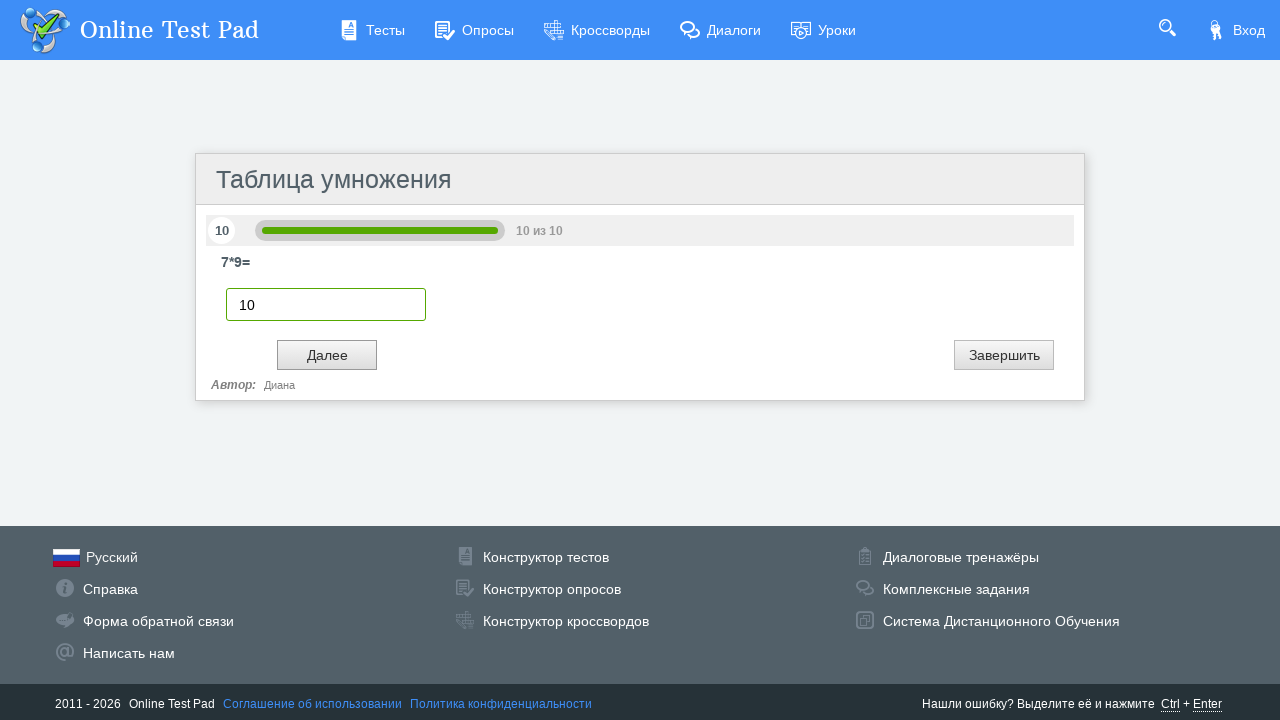

Verified question counter shows 10
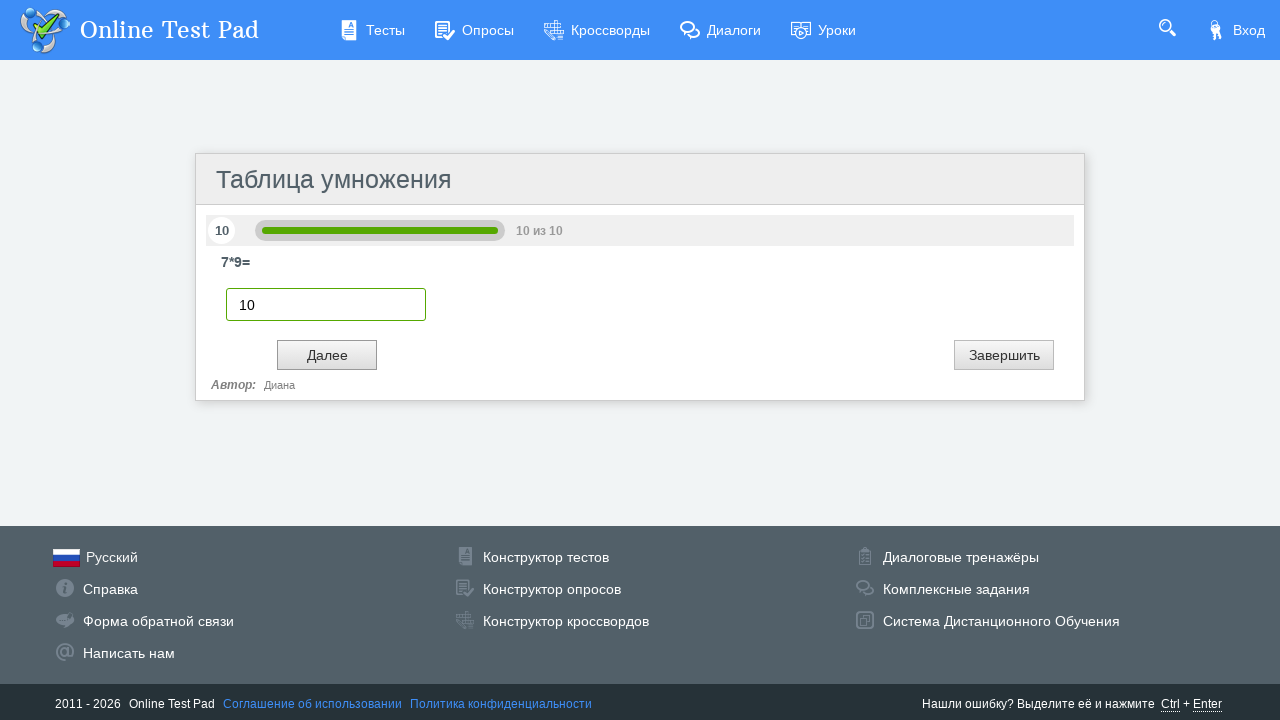

Clicked Next button to proceed to question 11 at (327, 355) on input#btnNext
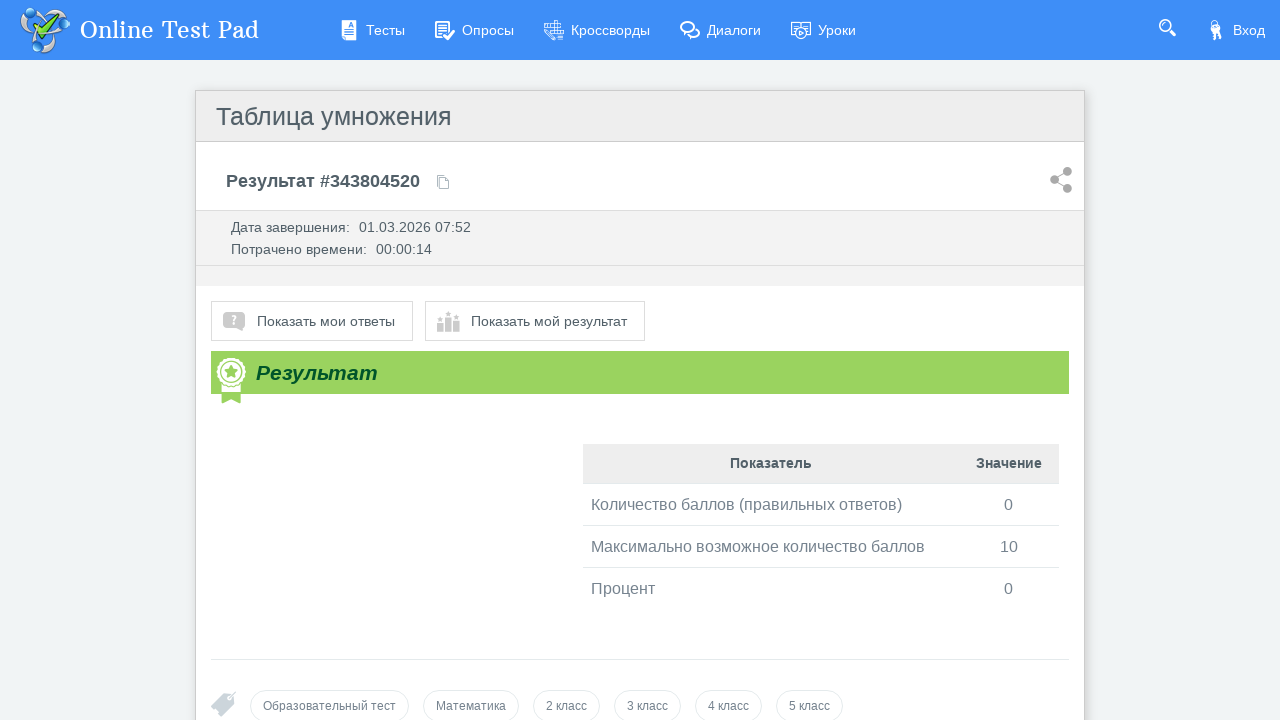

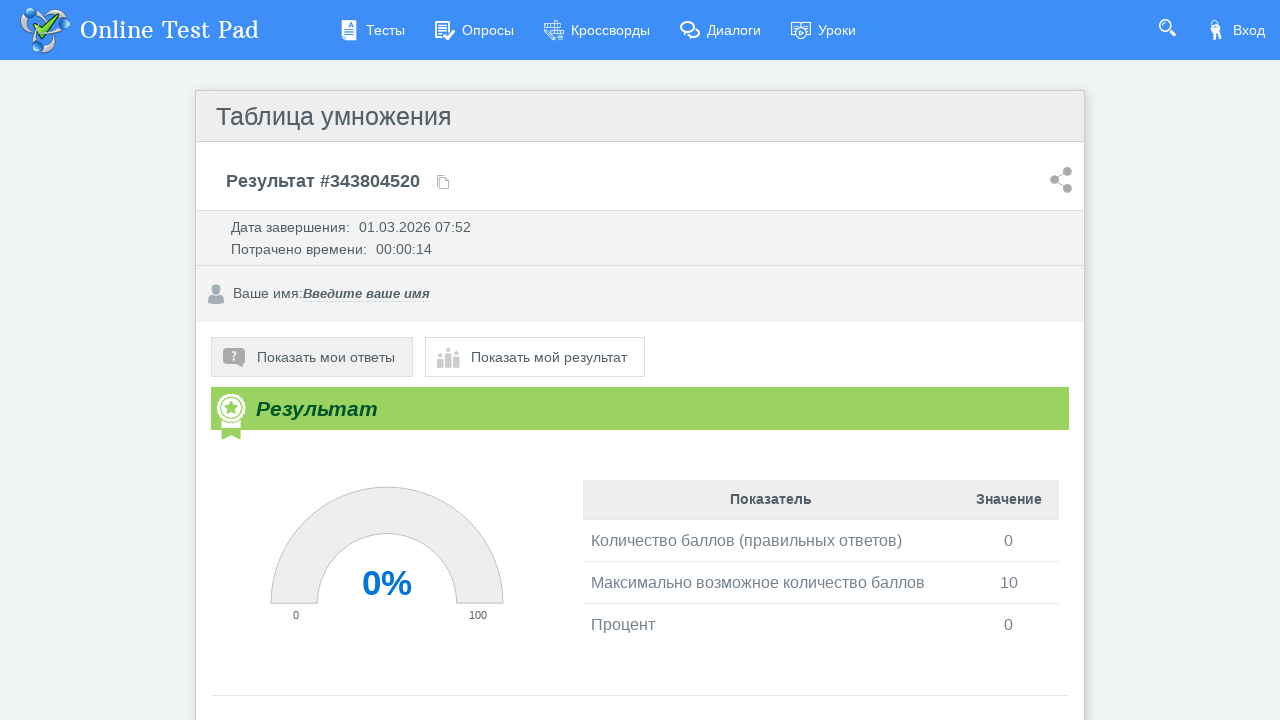